Tests that todo data persists after page reload

Starting URL: https://demo.playwright.dev/todomvc

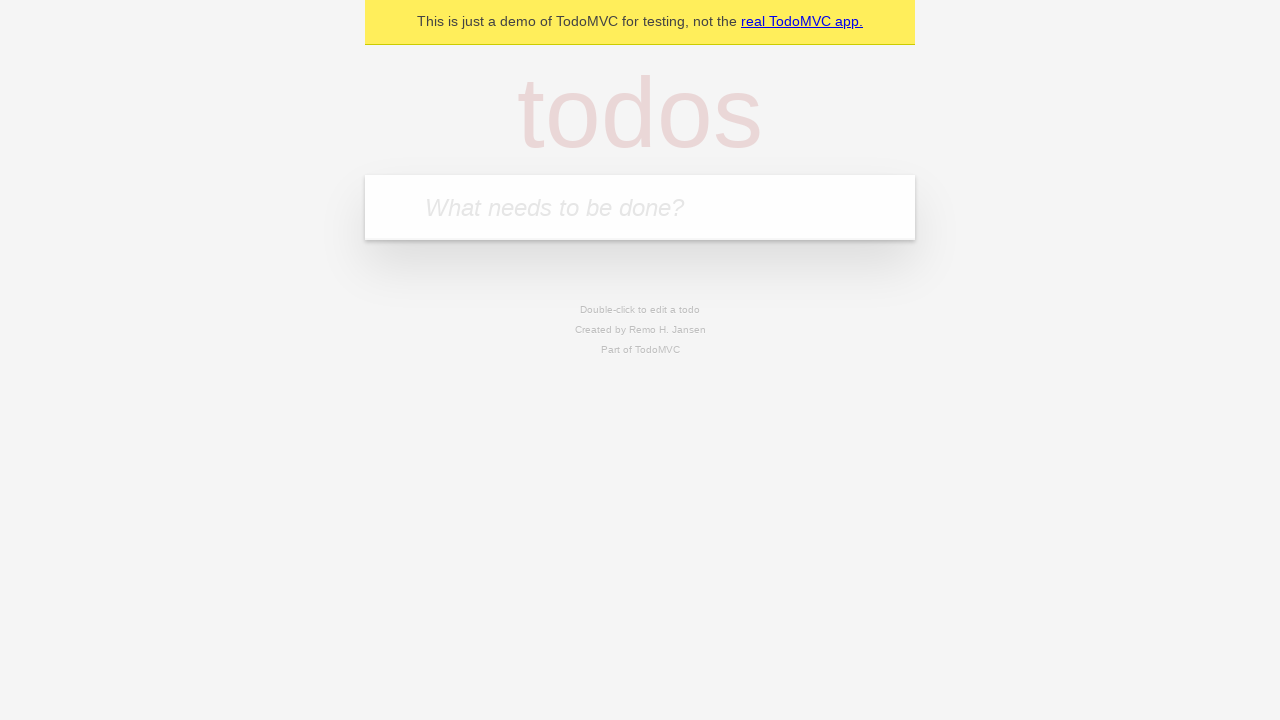

Filled todo input with 'buy some cheese' on internal:attr=[placeholder="What needs to be done?"i]
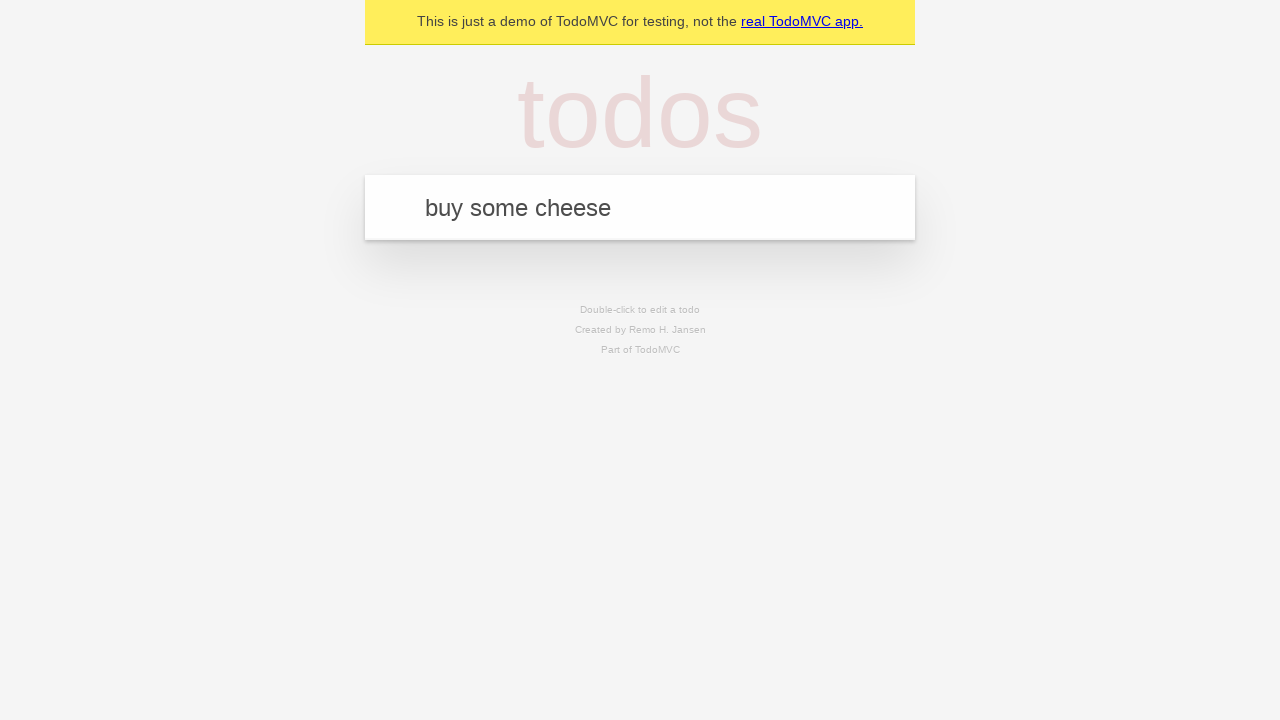

Pressed Enter to create first todo on internal:attr=[placeholder="What needs to be done?"i]
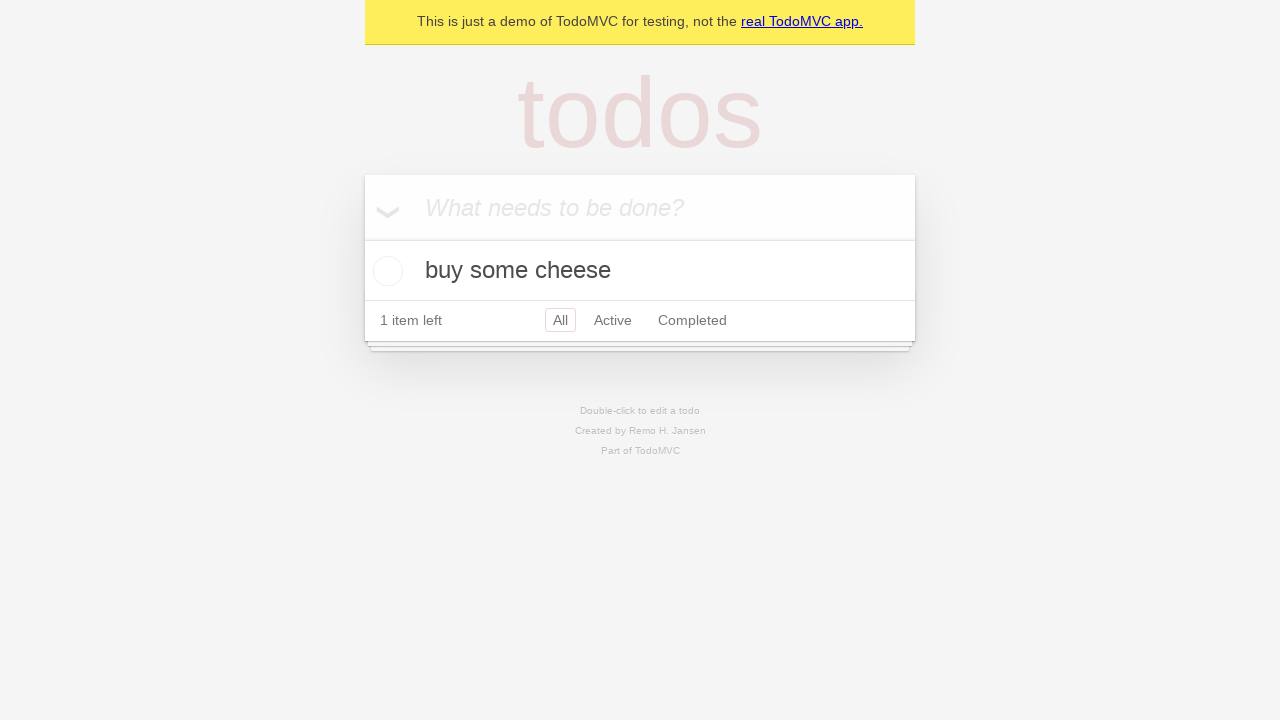

Filled todo input with 'feed the cat' on internal:attr=[placeholder="What needs to be done?"i]
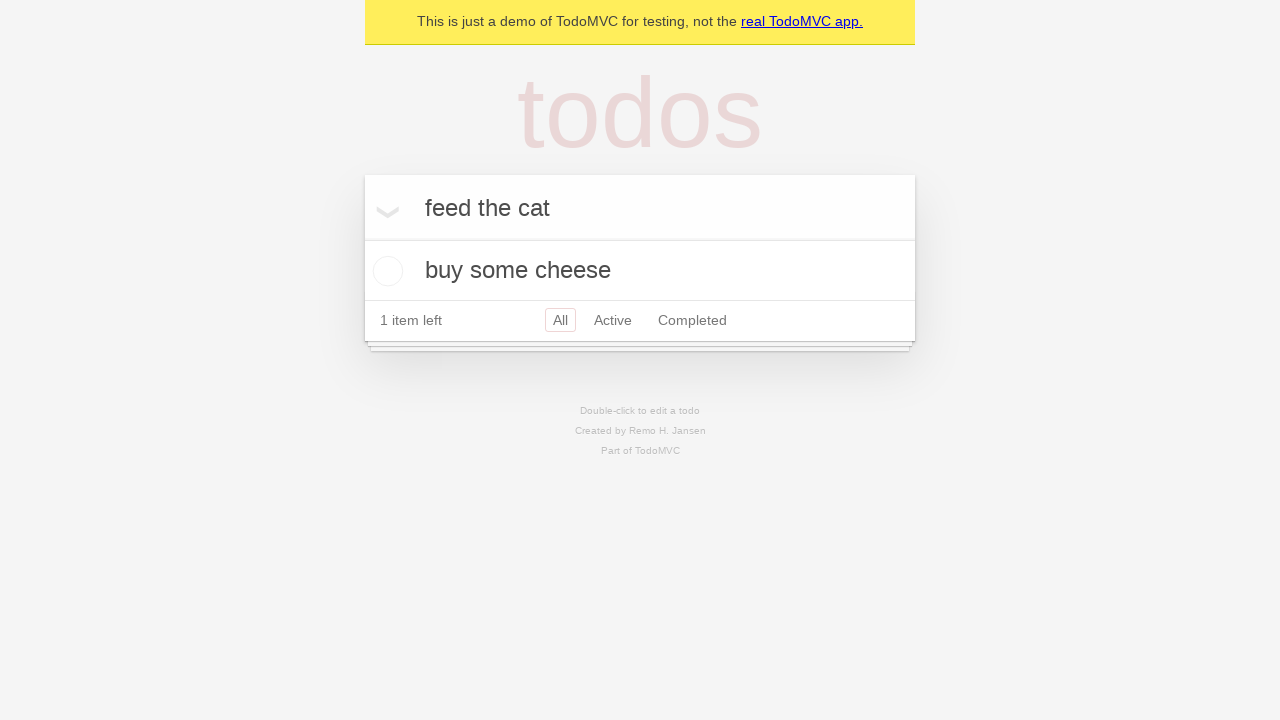

Pressed Enter to create second todo on internal:attr=[placeholder="What needs to be done?"i]
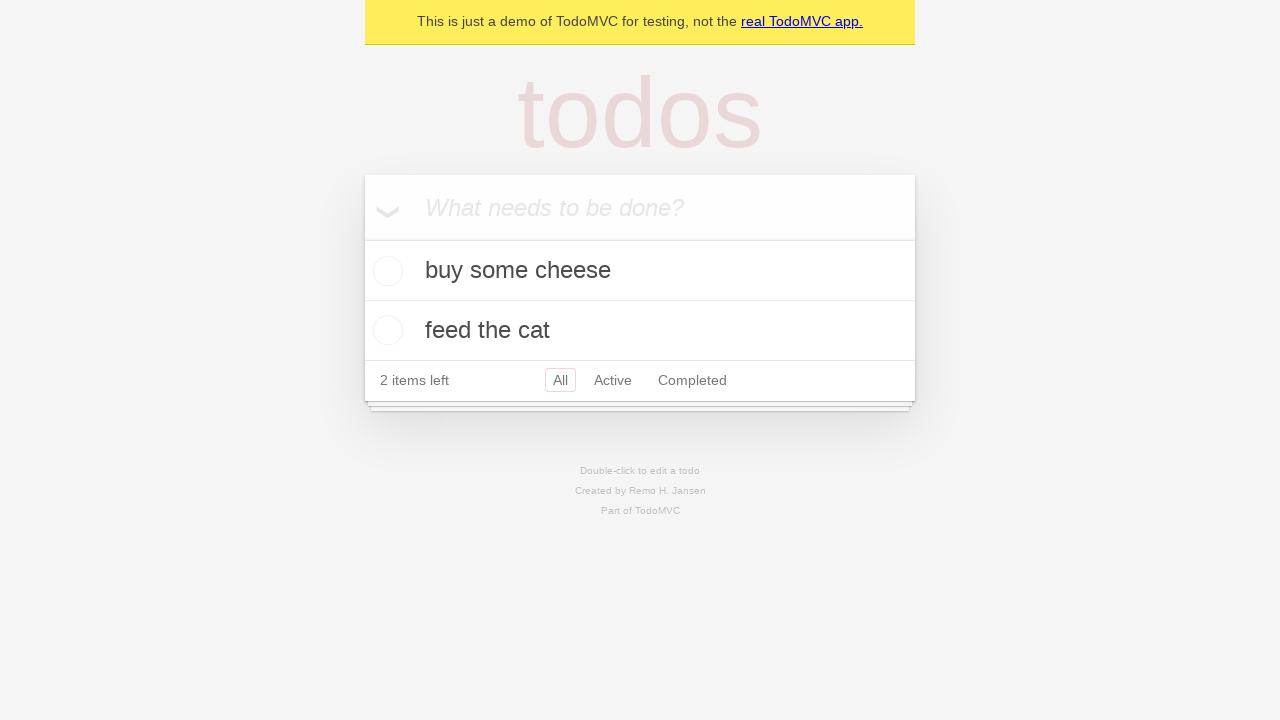

Checked the first todo item at (385, 271) on internal:testid=[data-testid="todo-item"s] >> nth=0 >> internal:role=checkbox
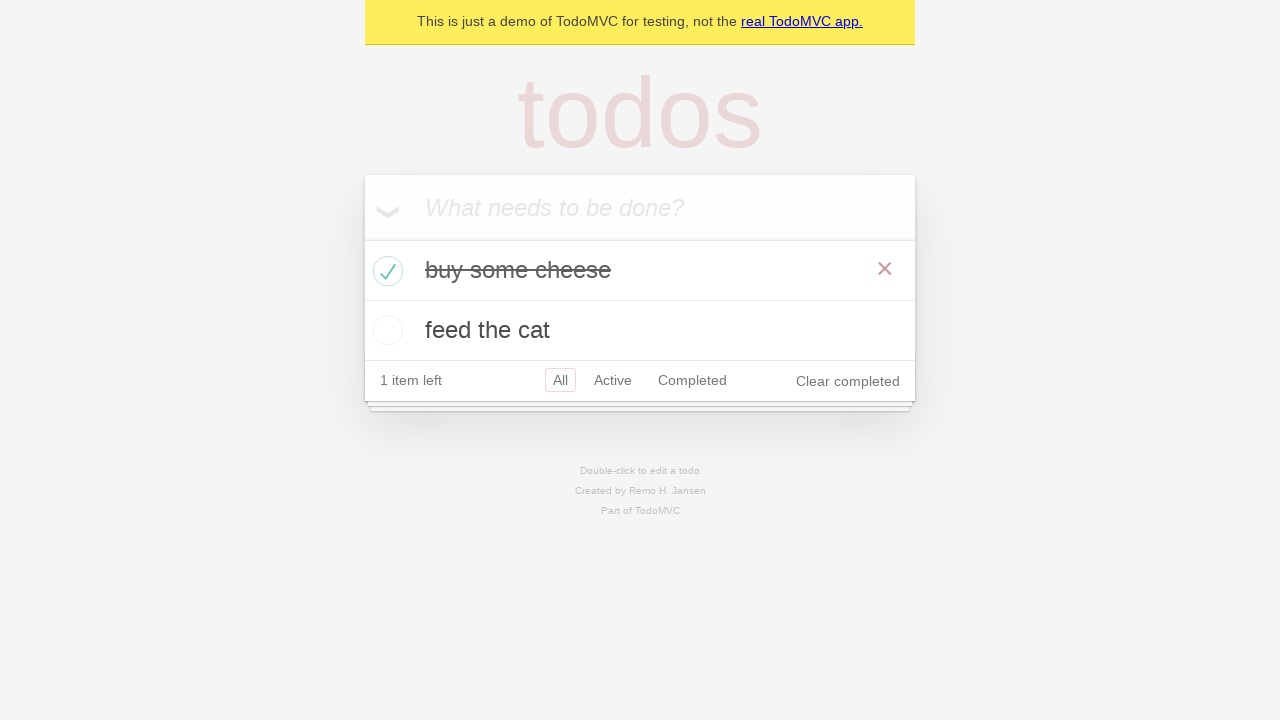

Reloaded the page to test data persistence
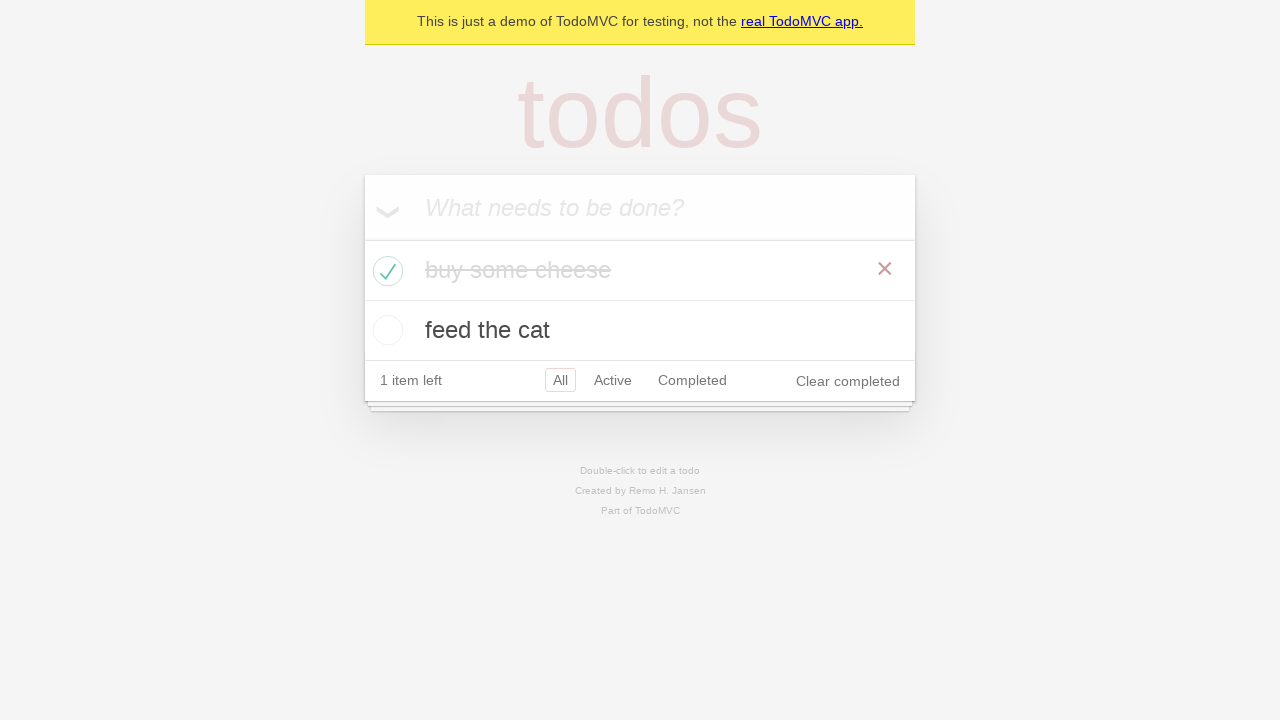

Waited for todo items to appear after reload
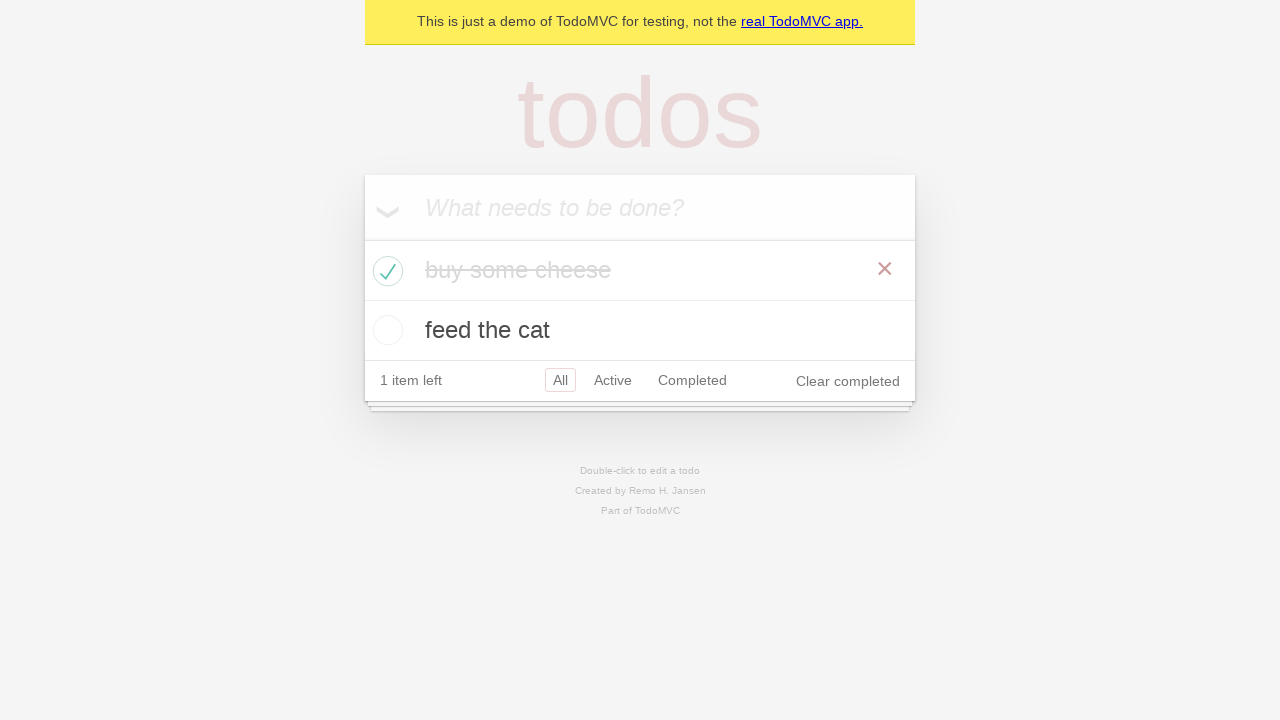

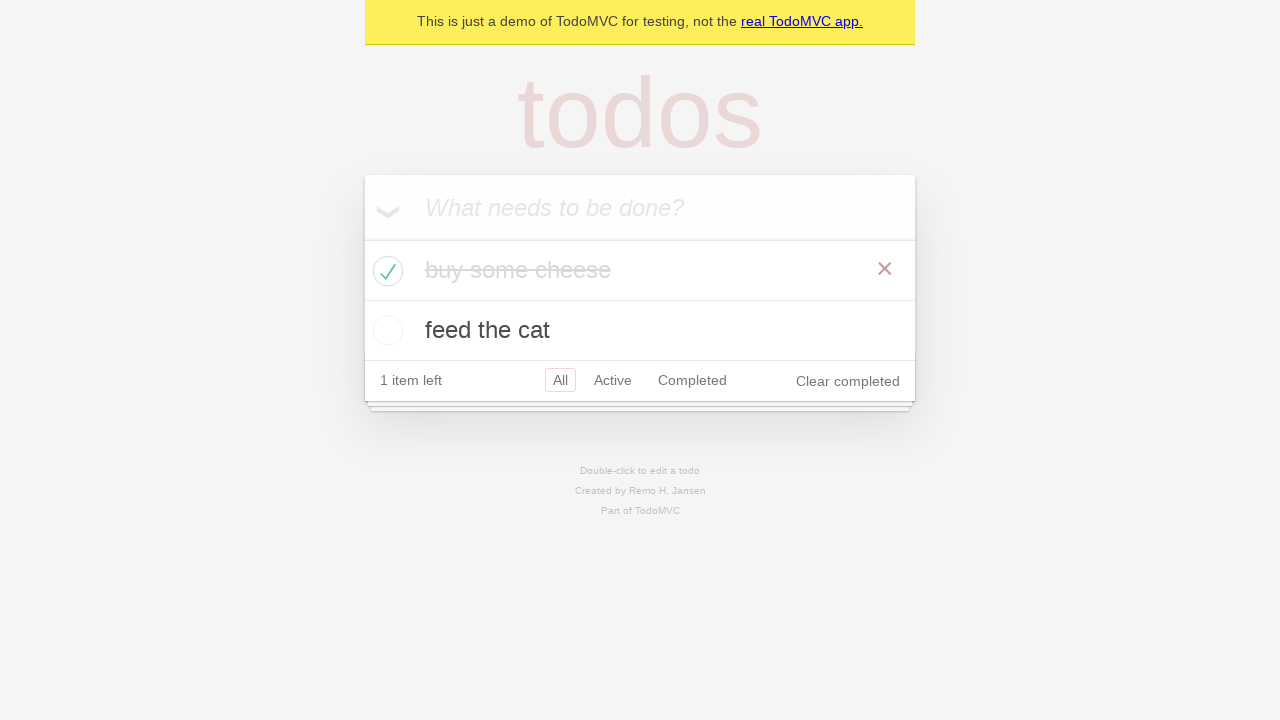